Tests various text input interactions on a form page including filling text fields, clearing fields, verifying disabled states, and using keyboard navigation

Starting URL: https://leafground.com/

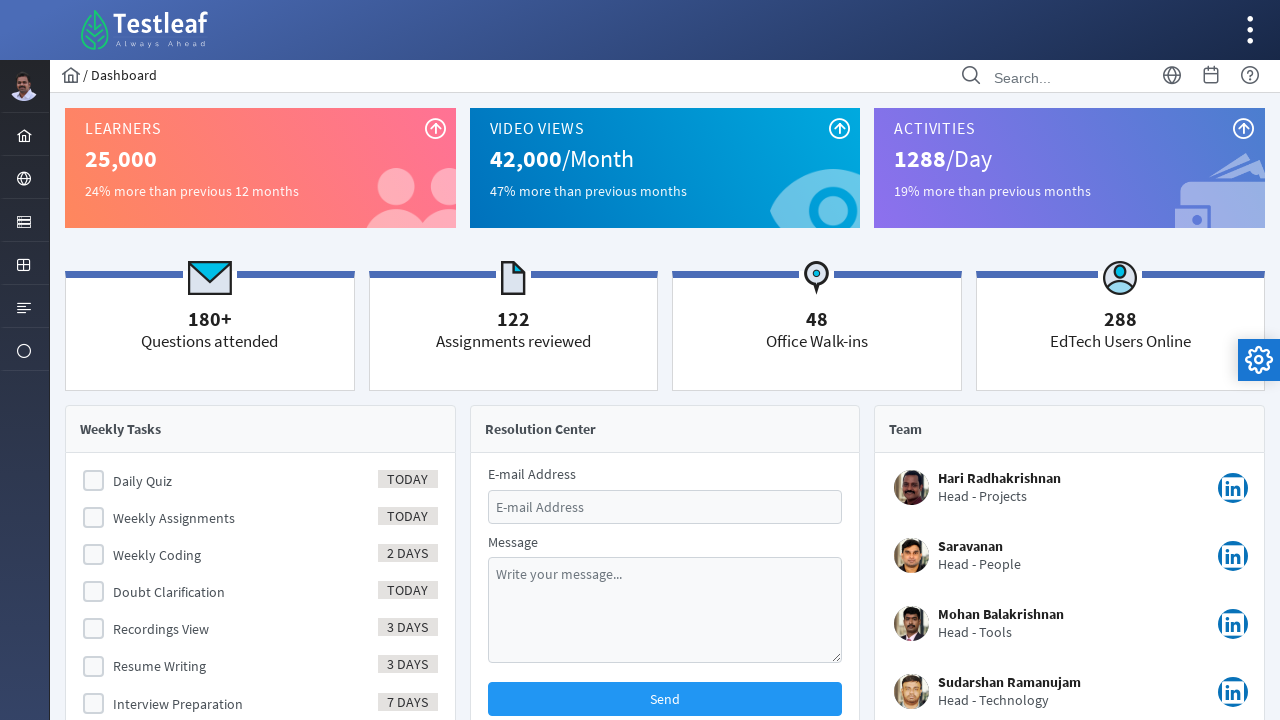

Clicked server icon to navigate to elements section at (24, 222) on xpath=//i[contains(@class,'pi pi-server')]
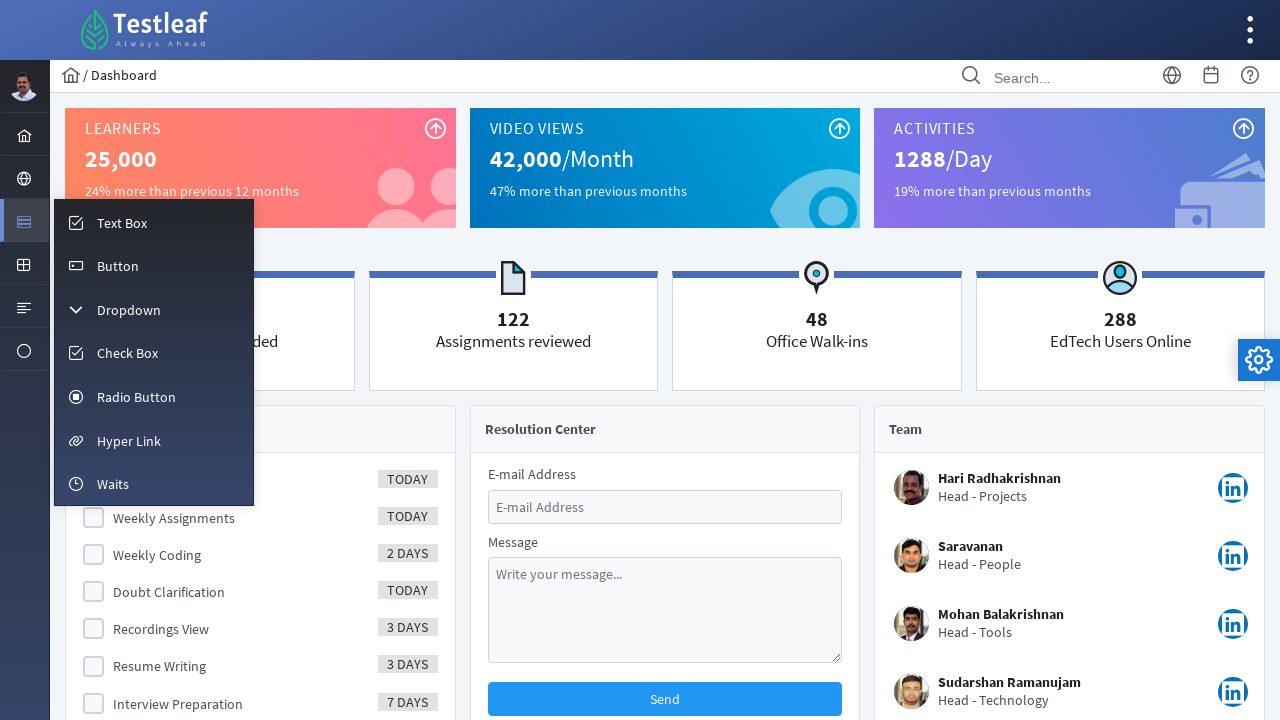

Clicked on Text Box link at (122, 223) on text=Text Box
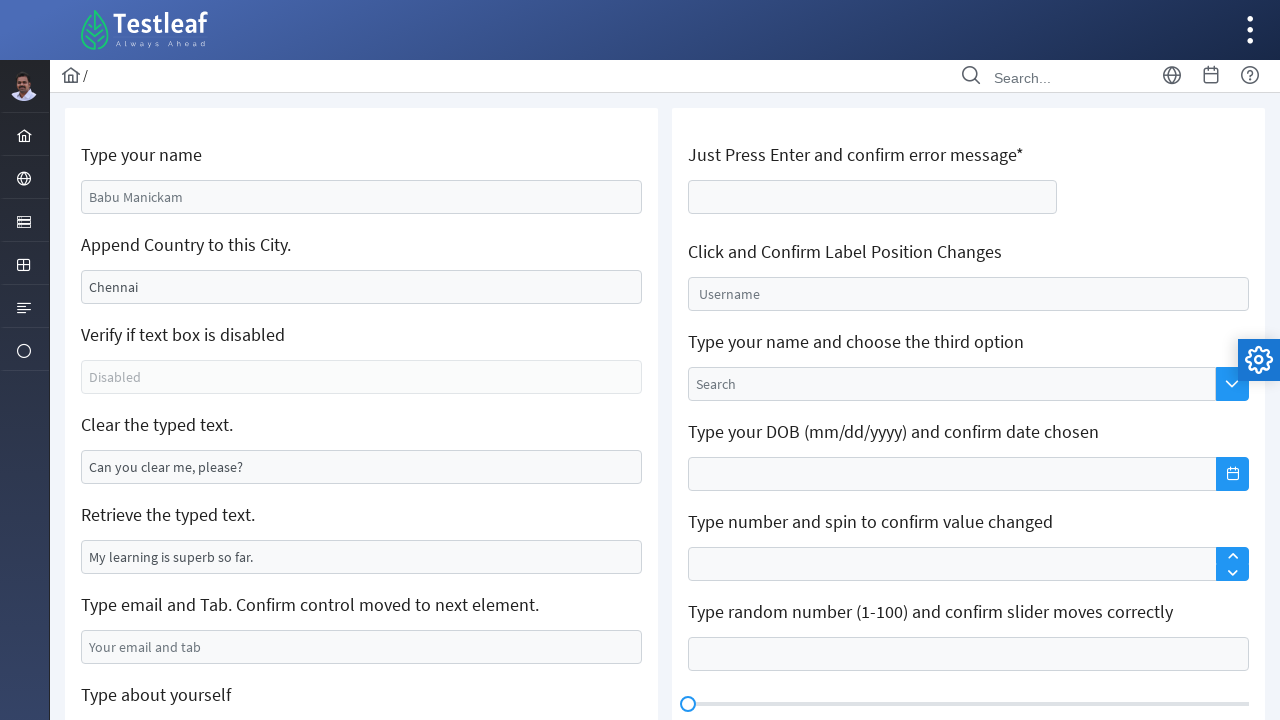

Filled name field with 'Vinothini' on #j_idt88\:name
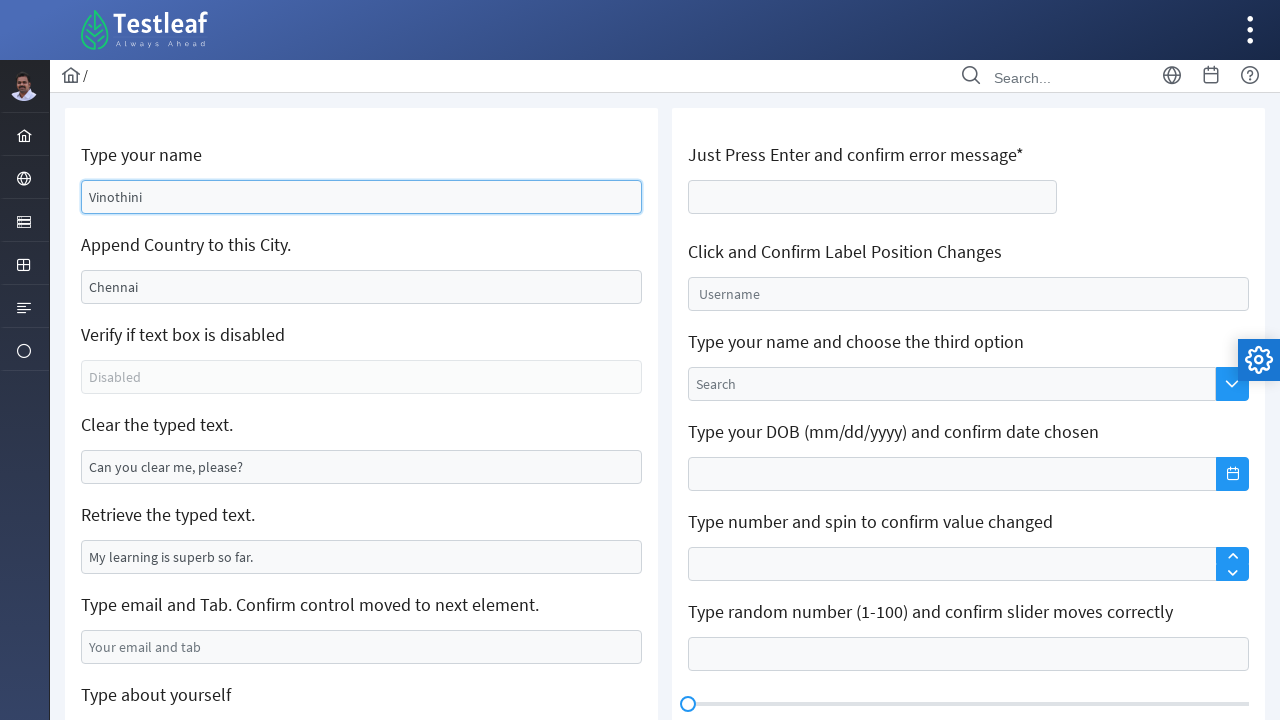

Filled country field with 'India' on #j_idt88\:j_idt91
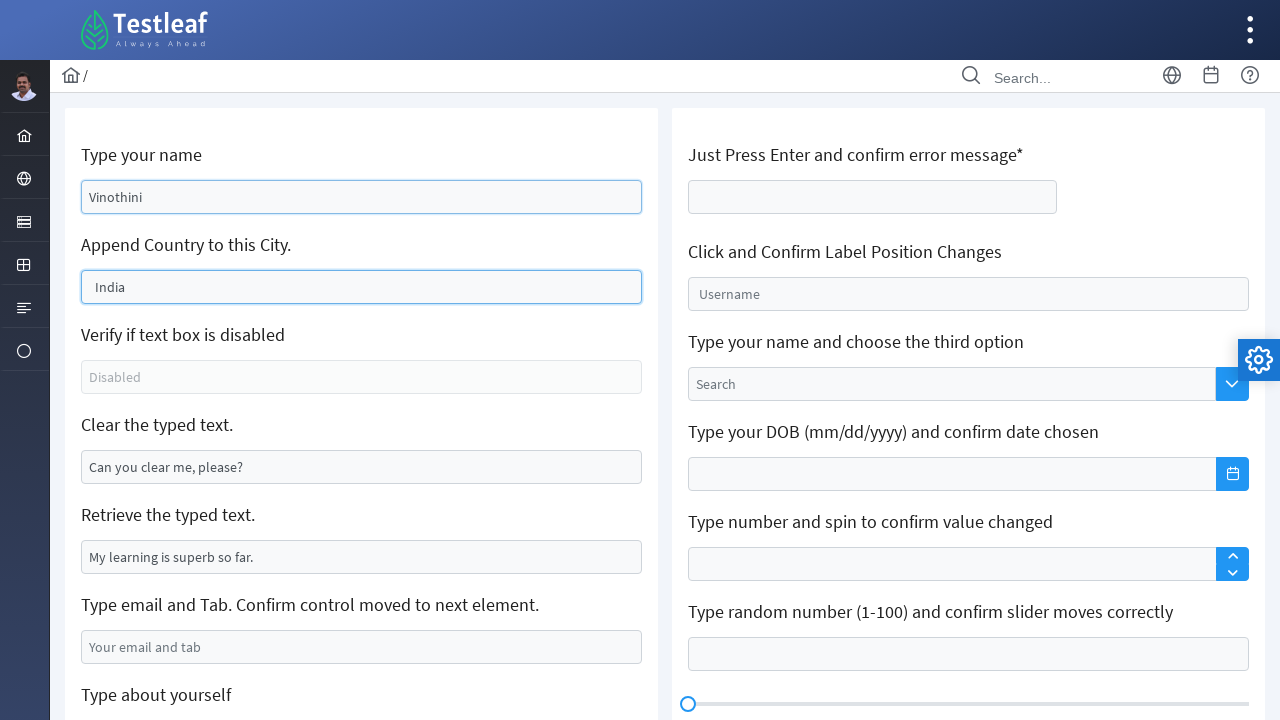

Cleared text field that previously contained 'Can you clear me, please?' on //input[@value='Can you clear me, please?']
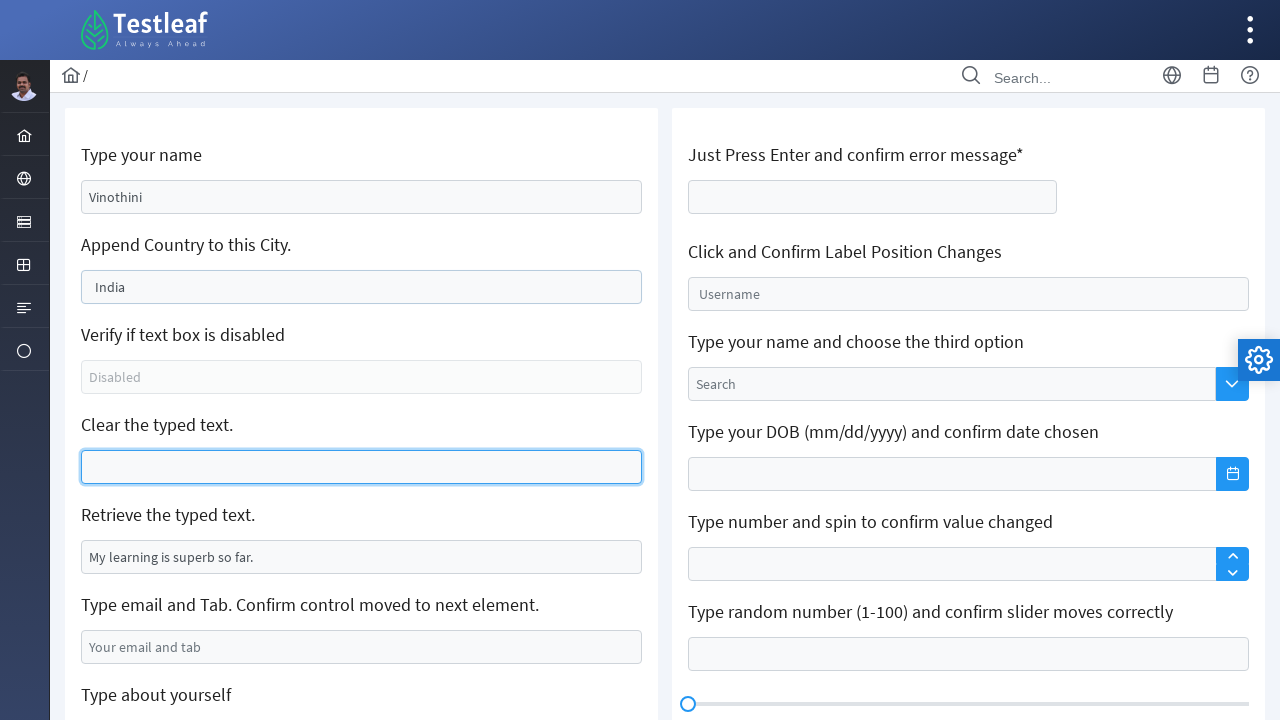

Filled email field with 'vino@gmail.com' on //input[@placeholder='Your email and tab']
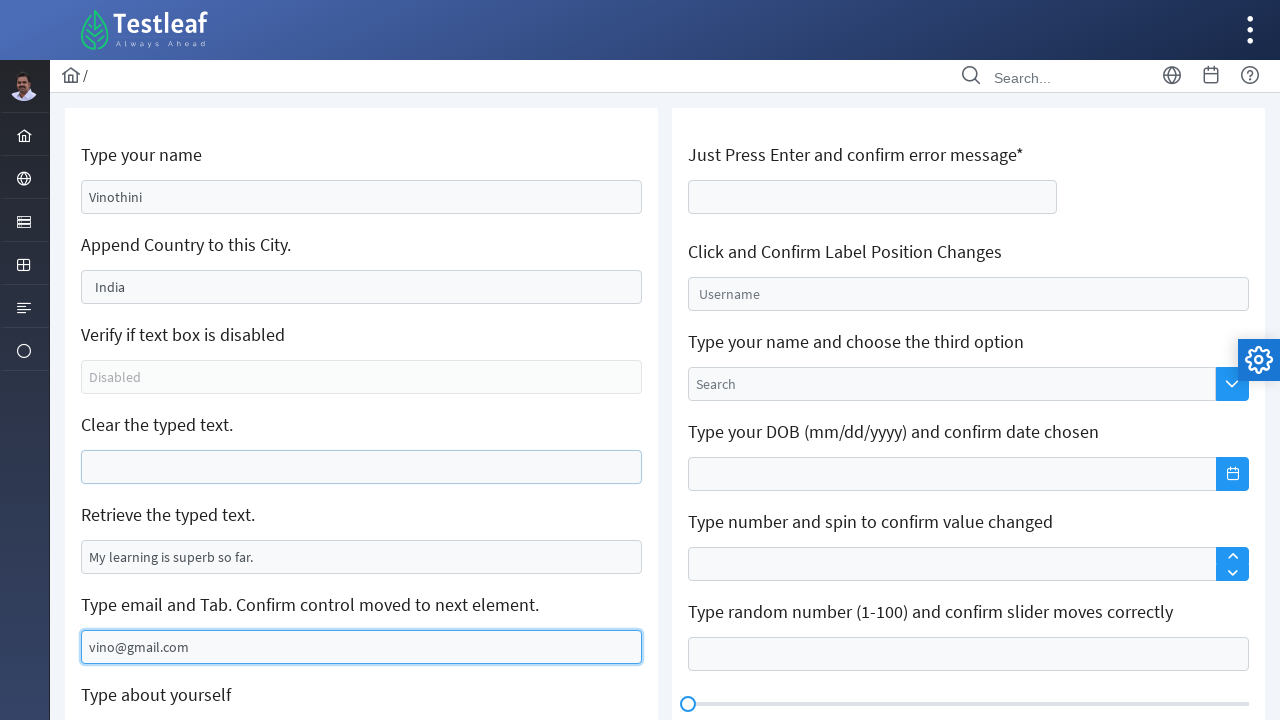

Pressed Tab key to move to next field on //input[@placeholder='Your email and tab']
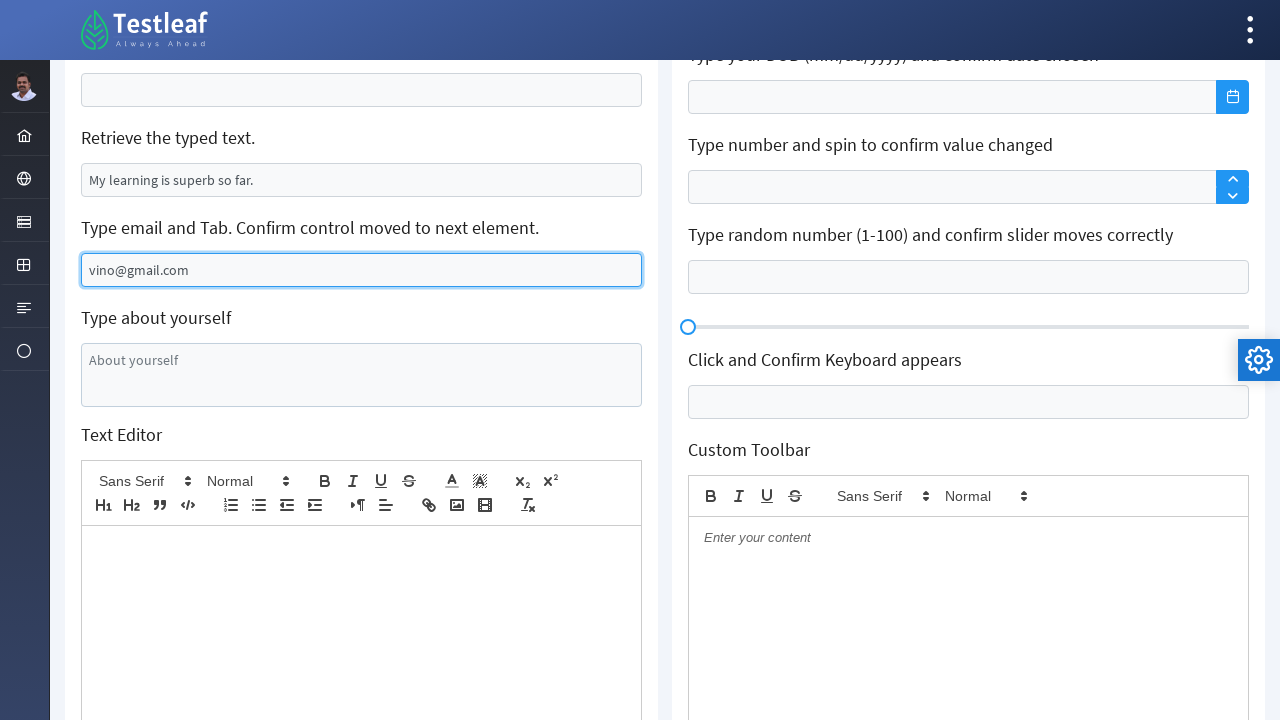

Filled about yourself textarea with personal information on //textarea[@placeholder='About yourself']
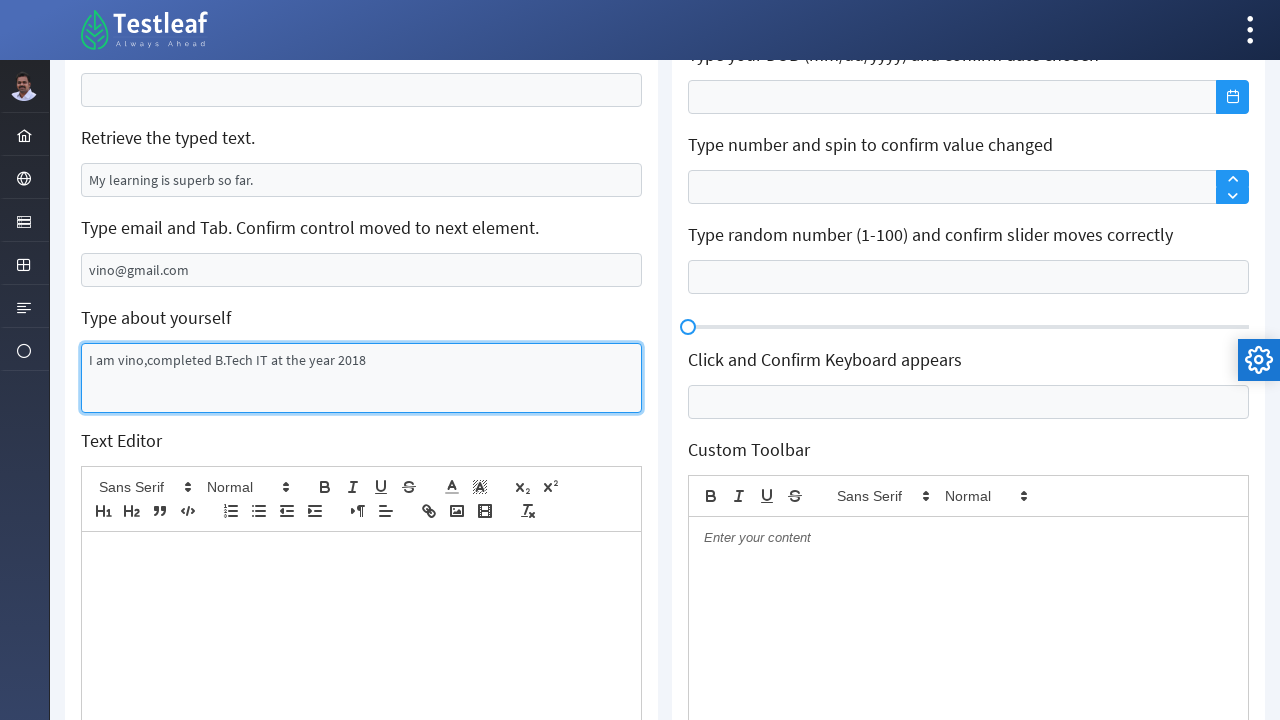

Filled text editor with 'This is a text editor' on //div[@class='ql-editor ql-blank']
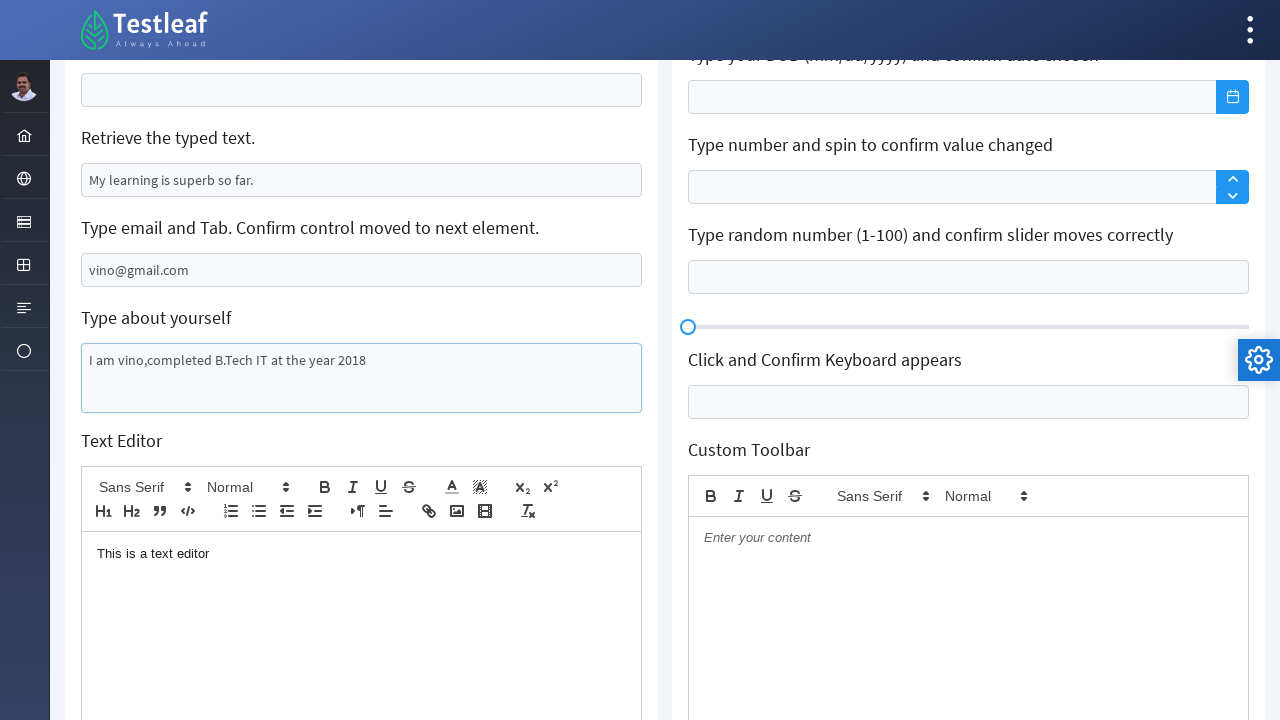

Pressed Enter on age field without entering value to trigger validation on //div[contains(@class,'col-12 mb-2')]//input[1]
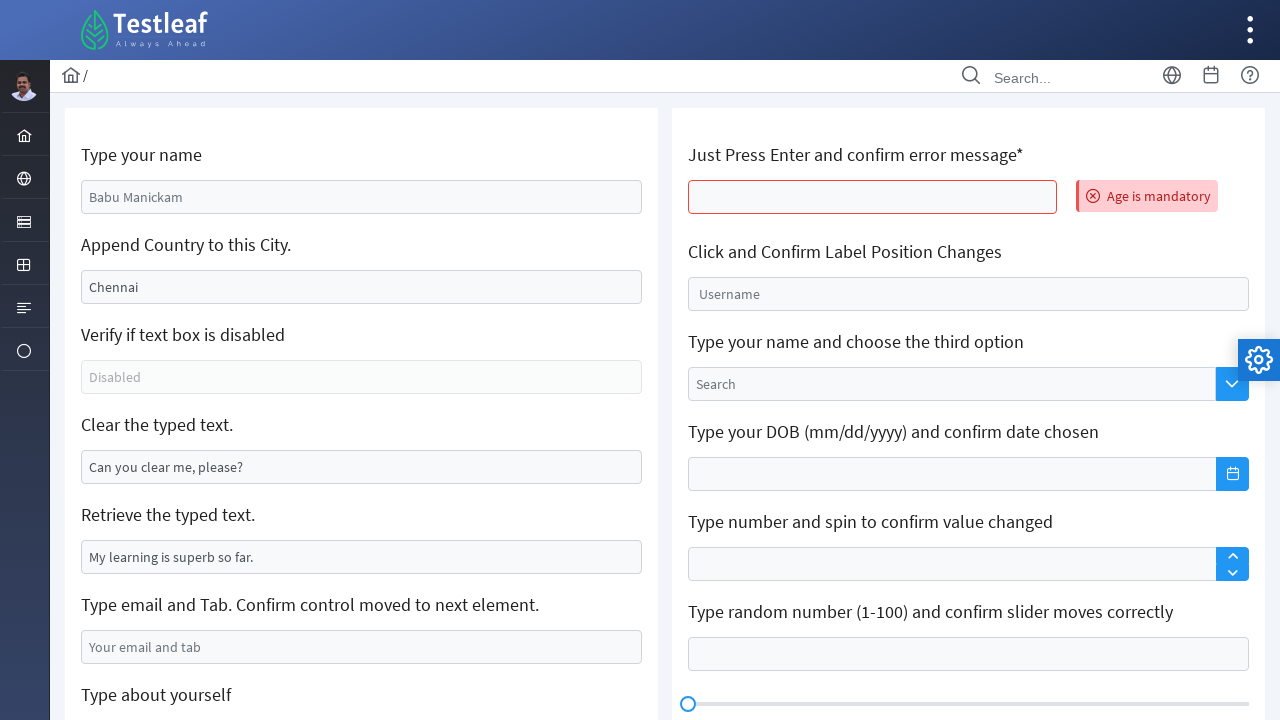

Verified error message 'Age is mandatory' appeared
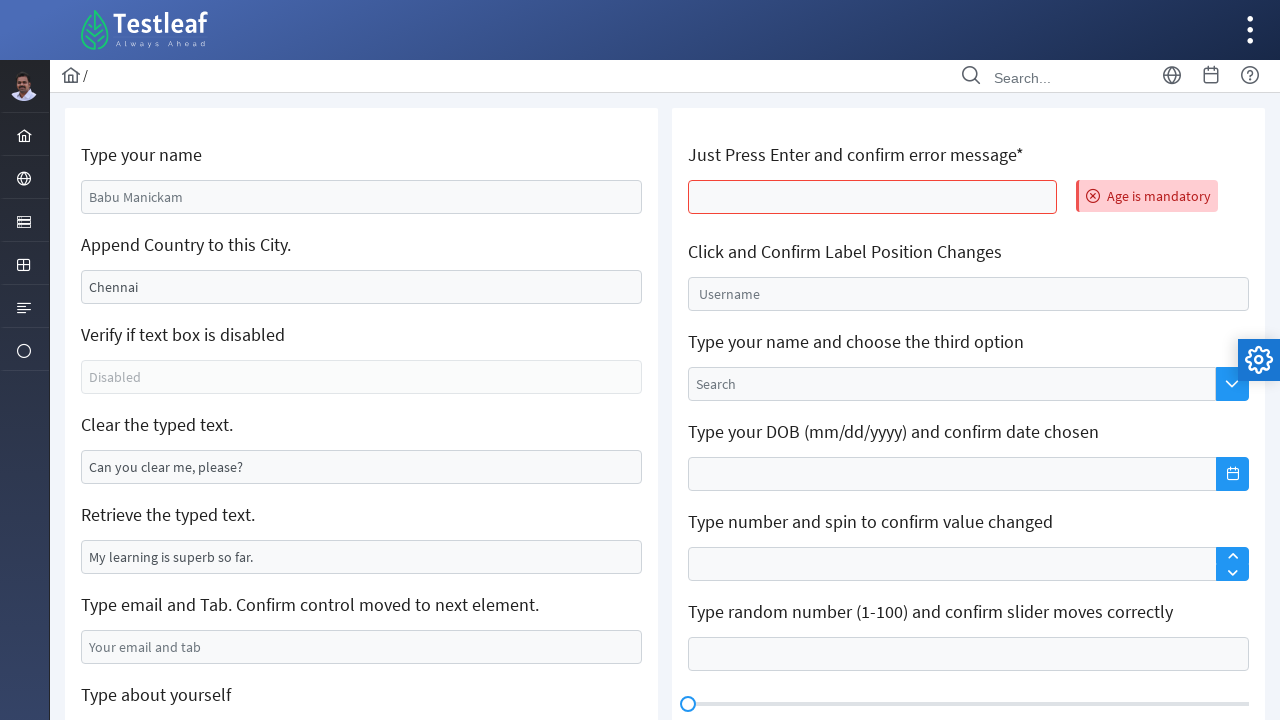

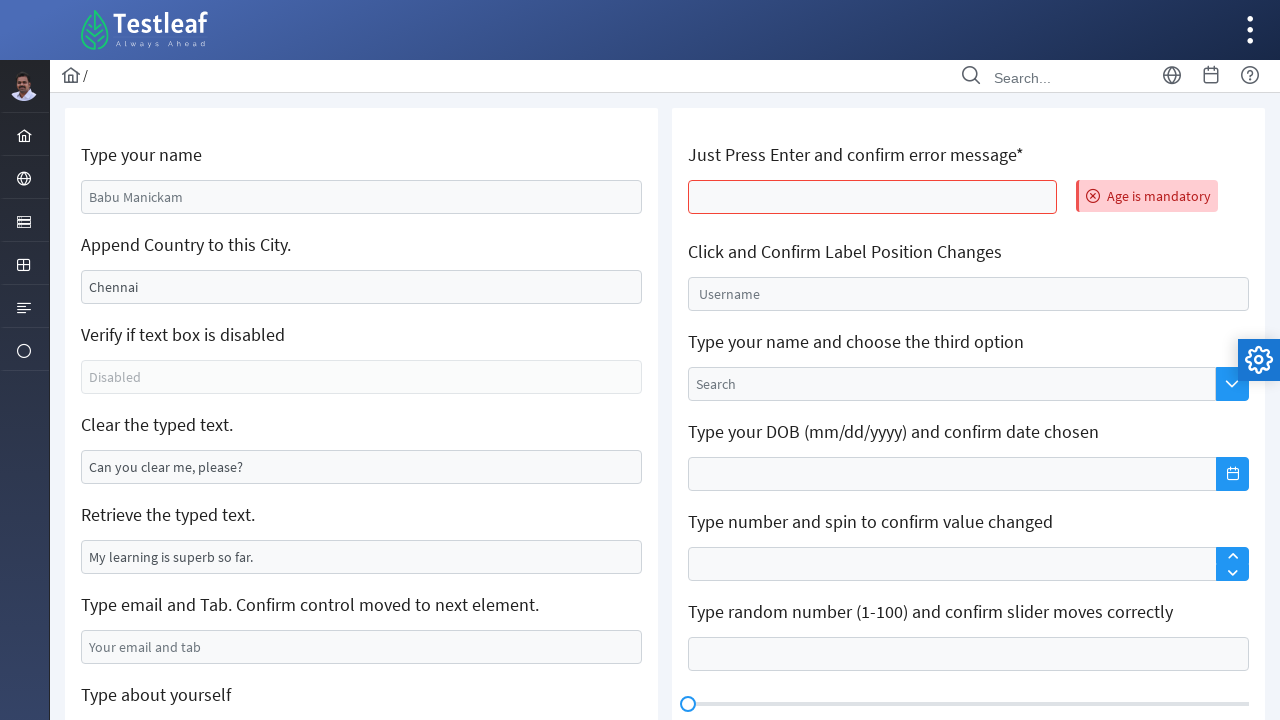